Tests the jQuery UI datepicker widget by entering a date into the datepicker input field.

Starting URL: https://jqueryui.com/resources/demos/datepicker/default.html

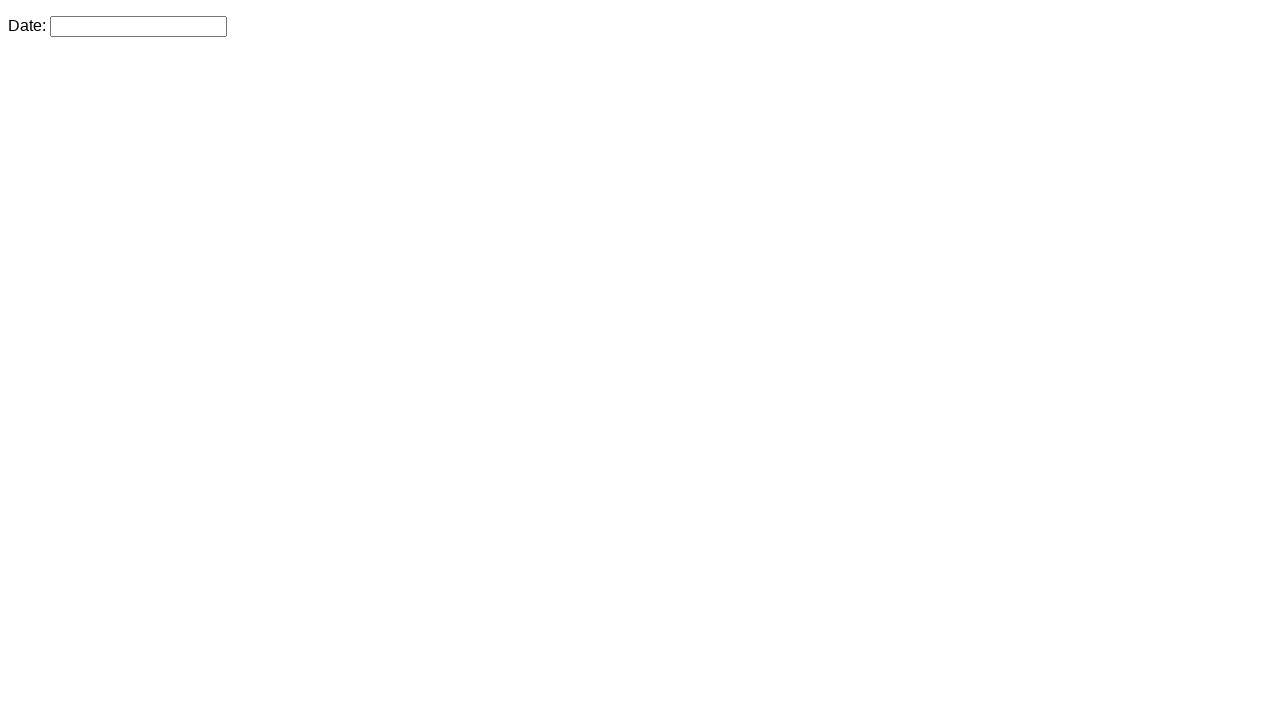

Filled datepicker input field with date '03/07/26' (5 days from now) on input#datepicker
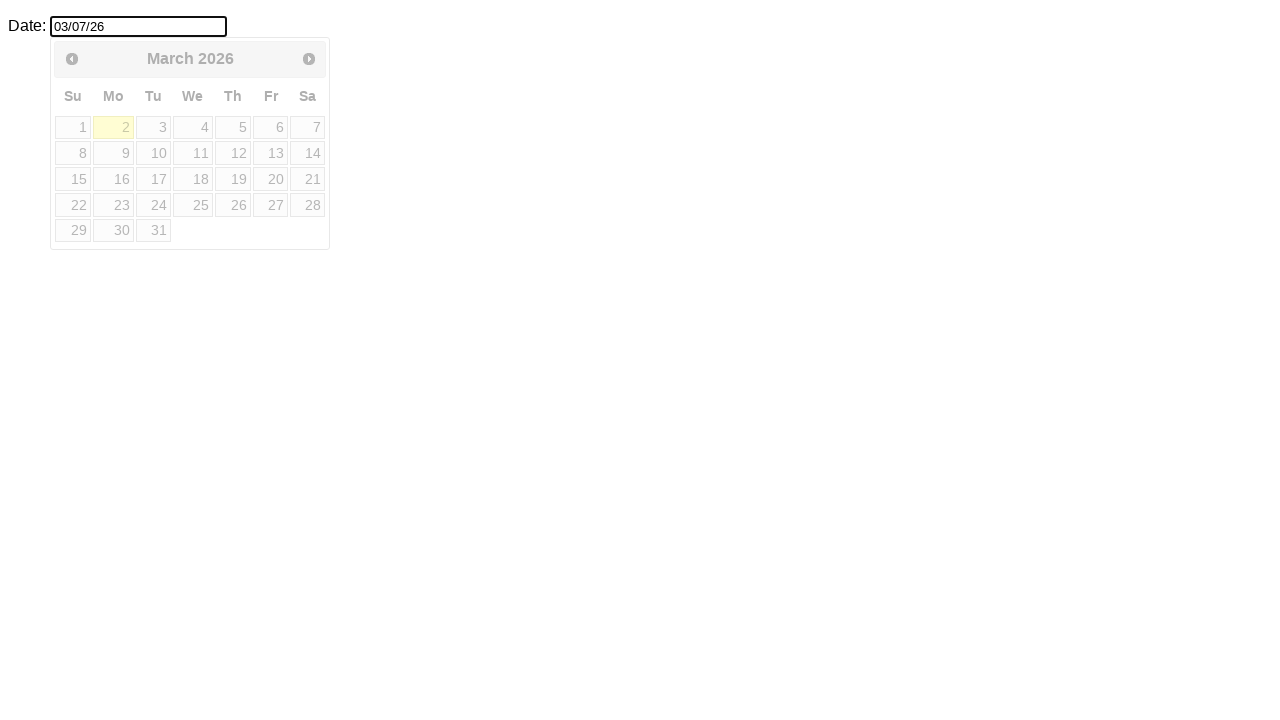

Waited 1 second for datepicker to process the input
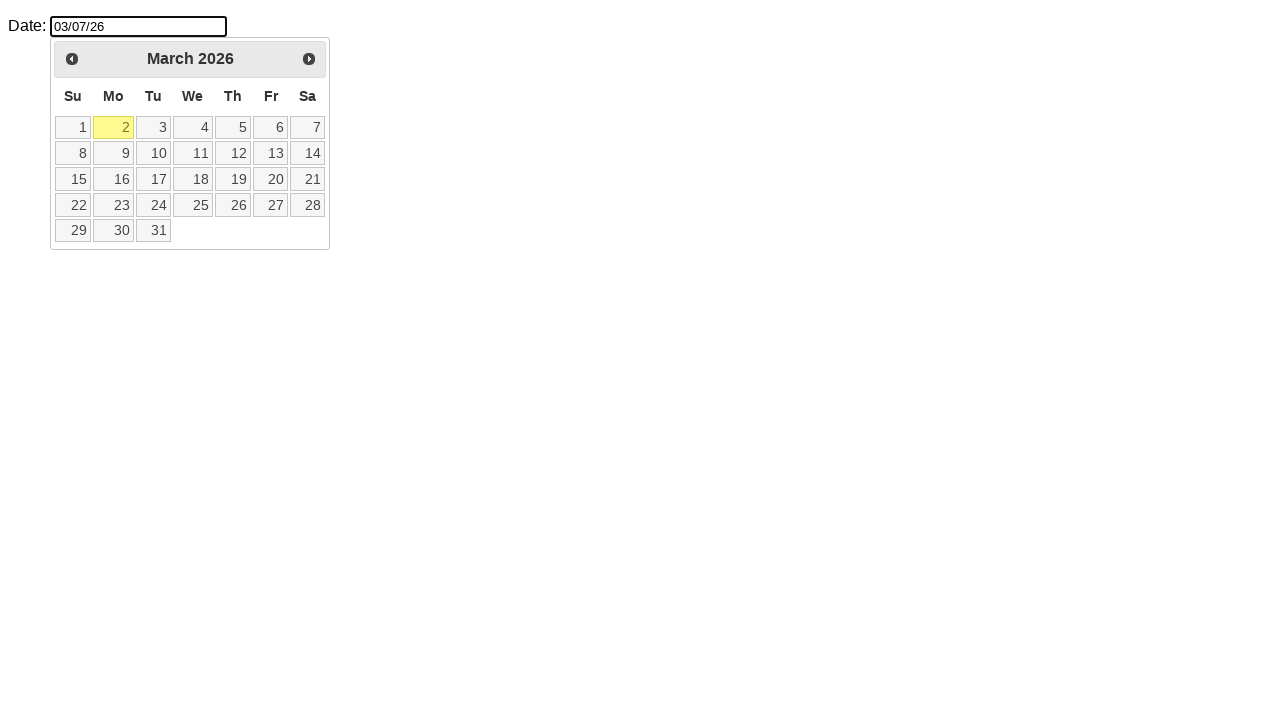

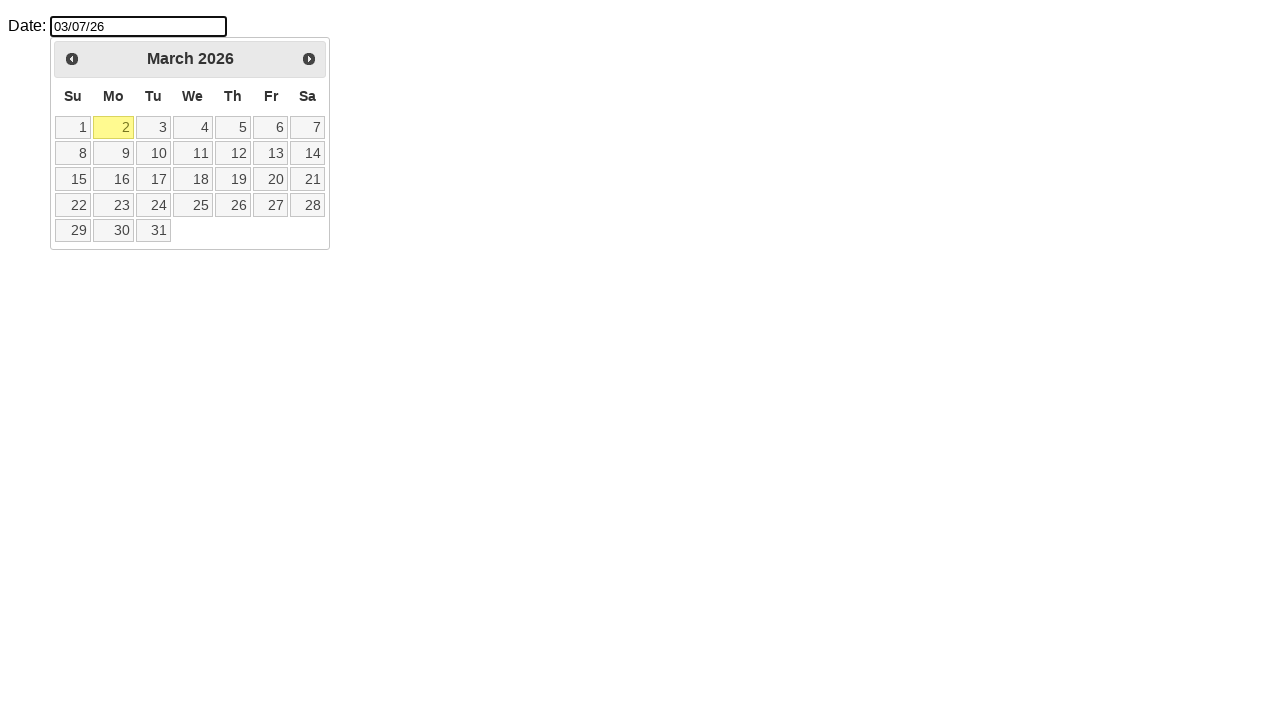